Tests dynamic content loading by clicking a start button and verifying that "Hello World!" text appears after loading

Starting URL: https://the-internet.herokuapp.com/dynamic_loading/2

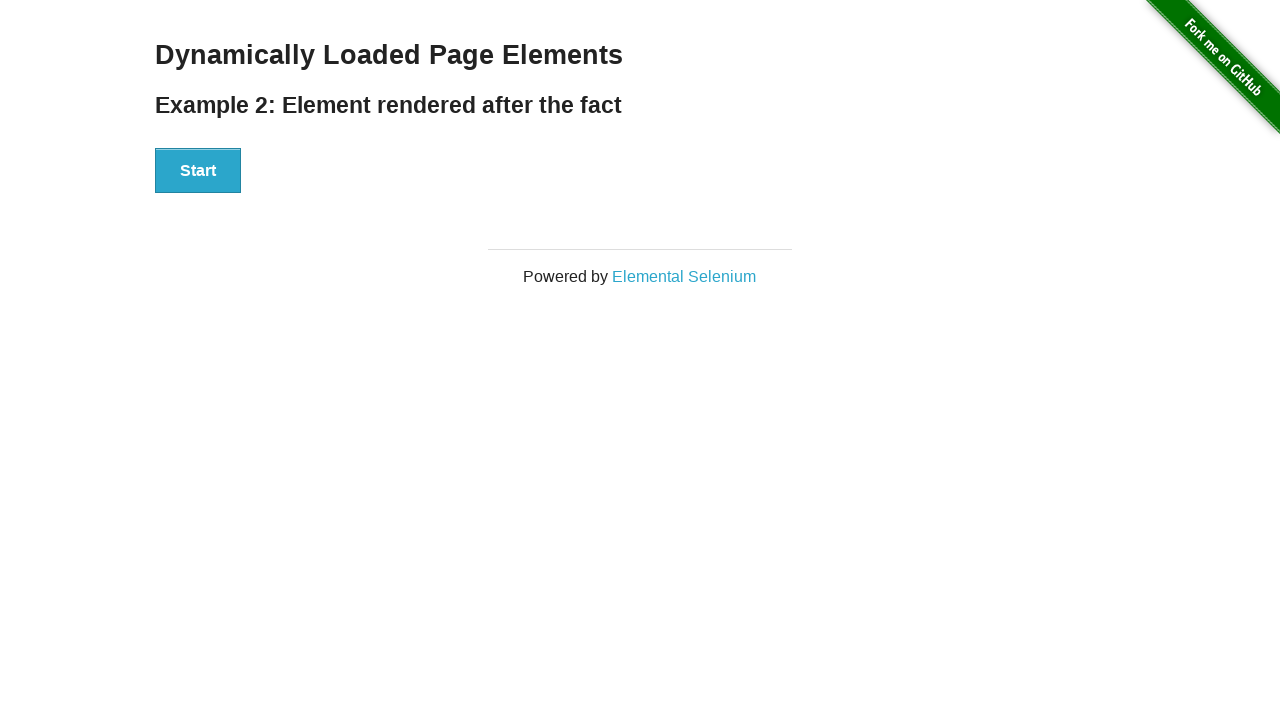

Clicked start button to trigger dynamic content loading at (198, 171) on div#start button
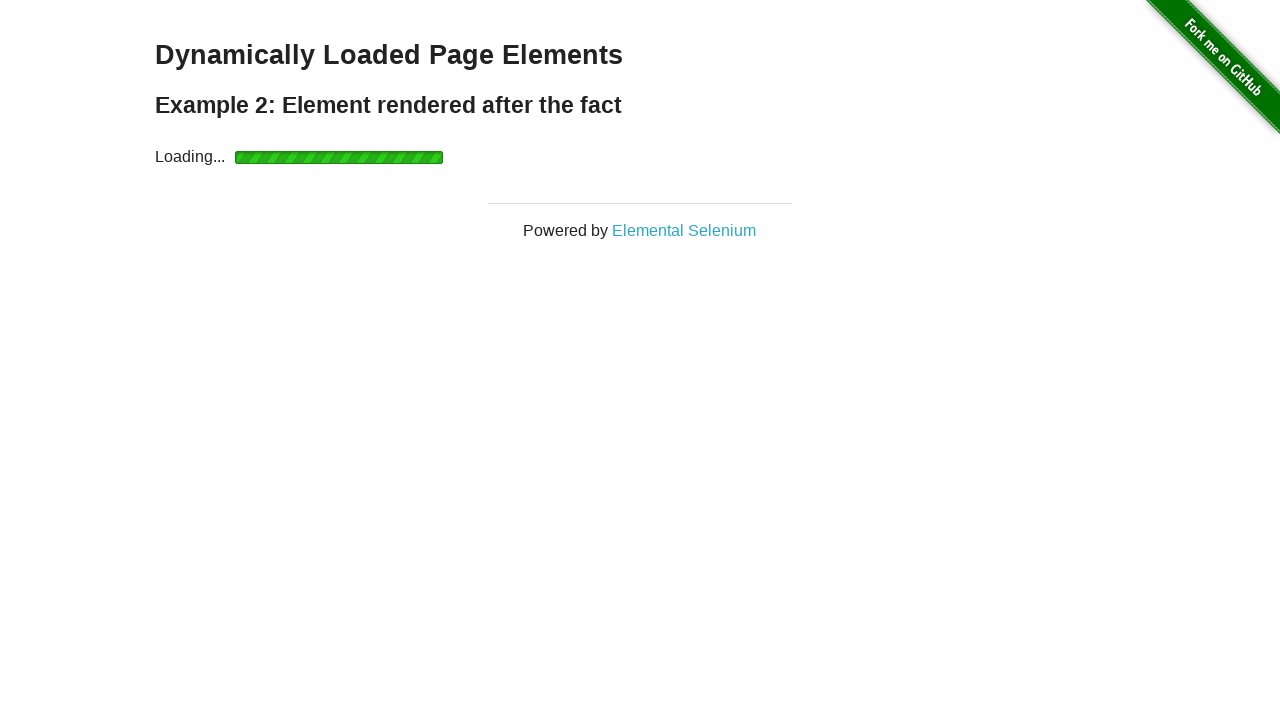

Dynamic content loaded - 'Hello World!' element became visible
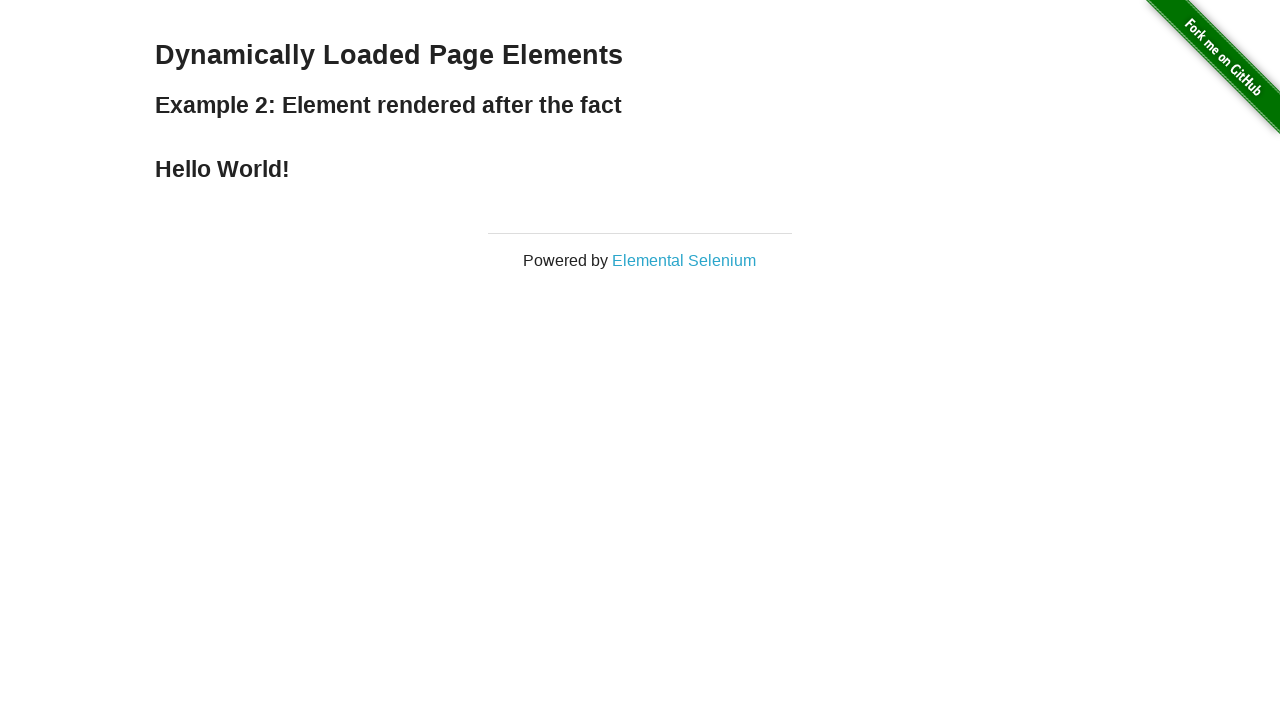

Retrieved text content from loaded element
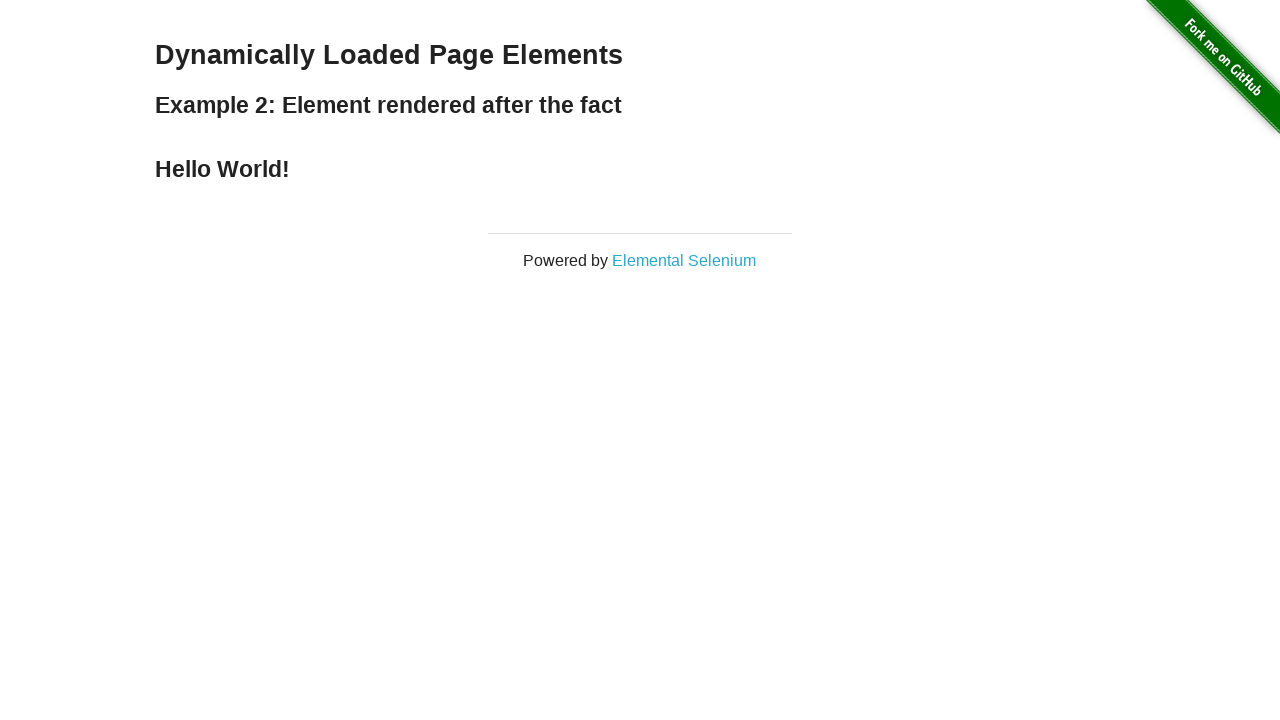

Assertion passed - text content is 'Hello World!'
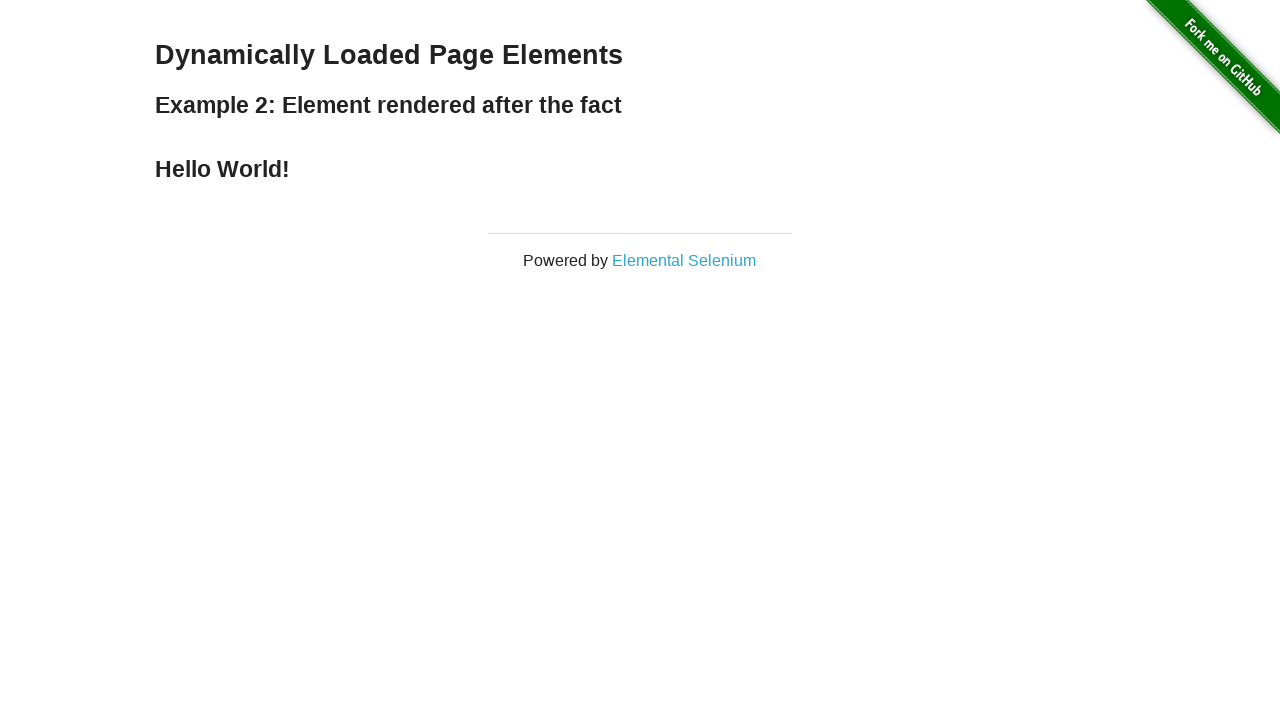

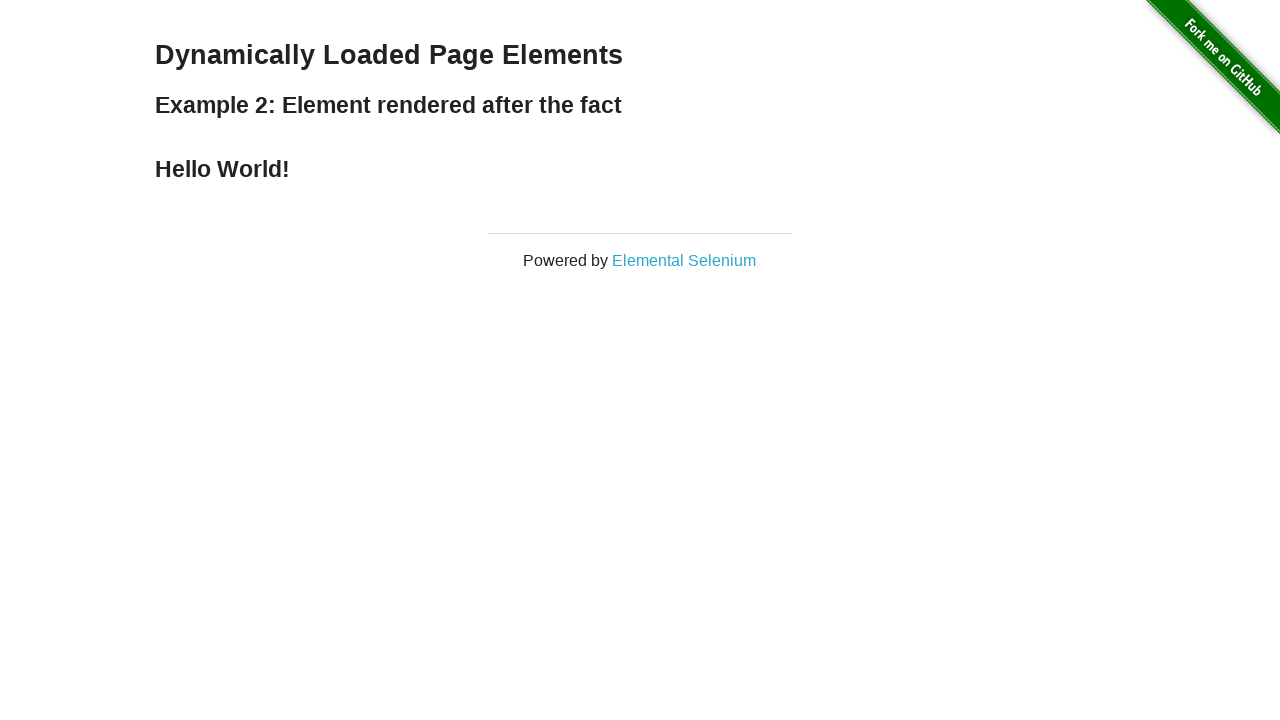